Tests form submission by filling out various fields including text inputs, radio buttons, checkboxes, dropdowns, and date picker, then verifying successful submission

Starting URL: https://formy-project.herokuapp.com/form

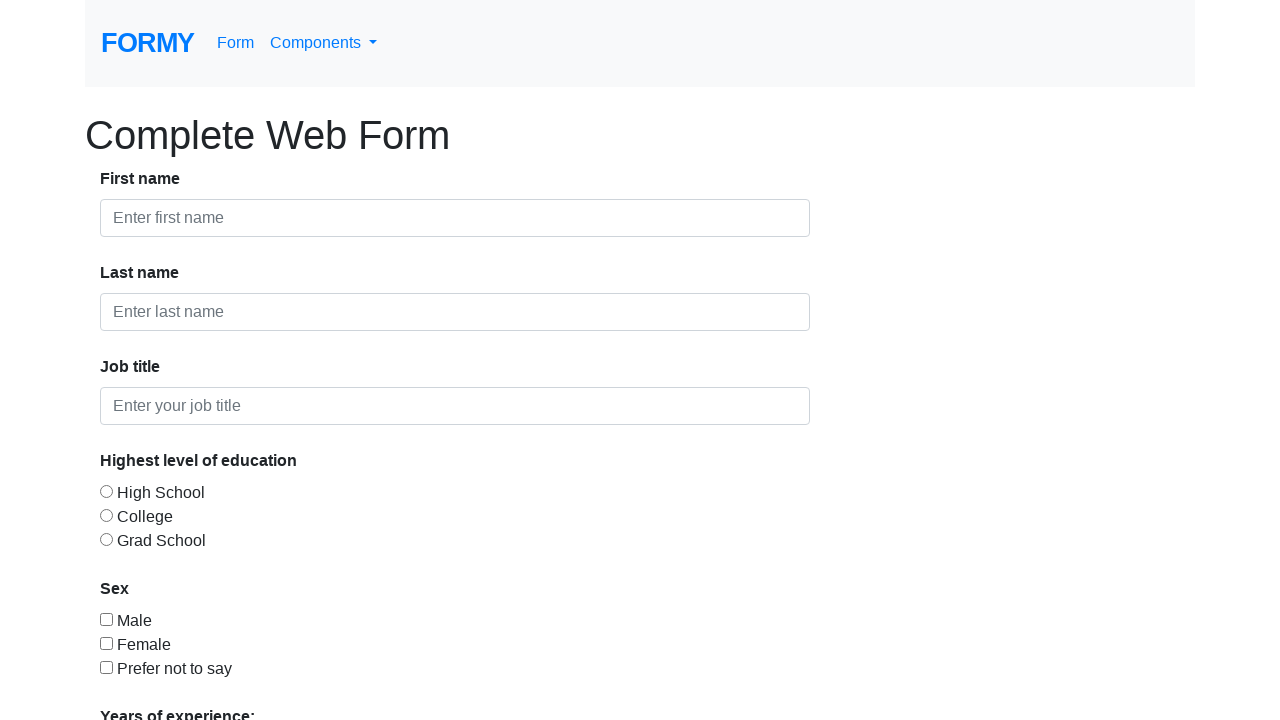

Filled first name field with 'Ani' on input#first-name
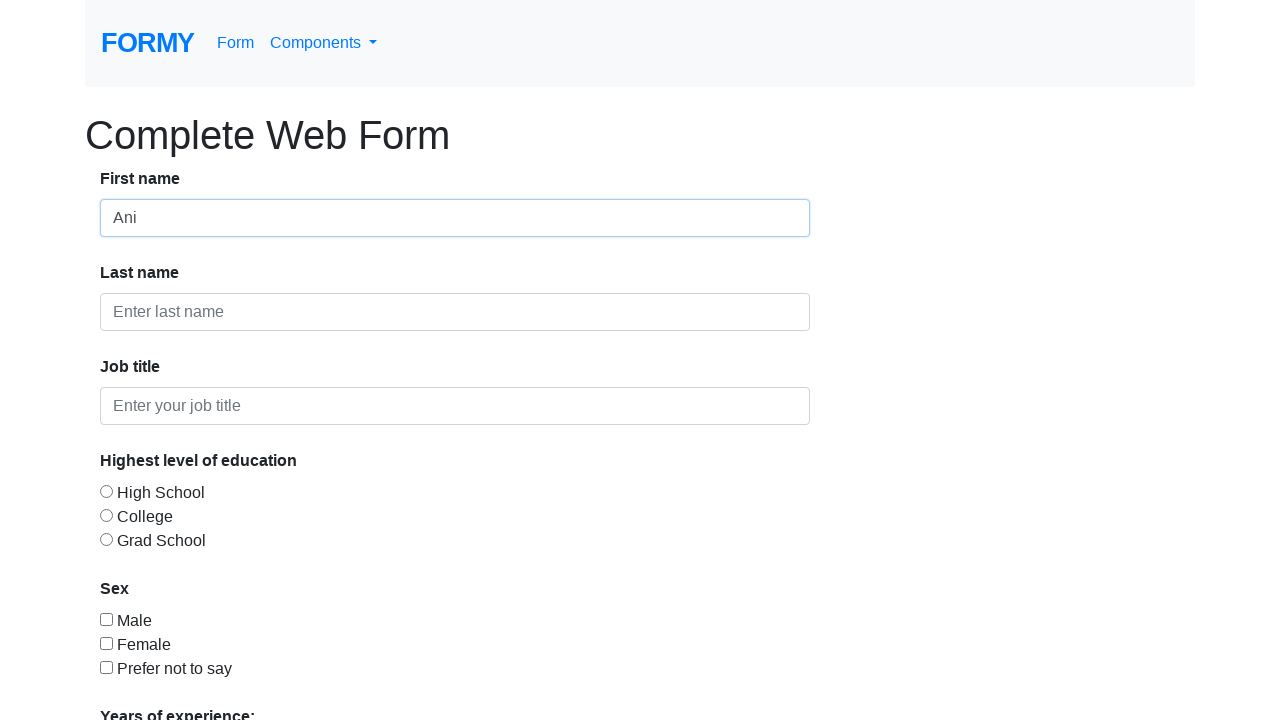

Filled last name field with 'Doe' on input#last-name
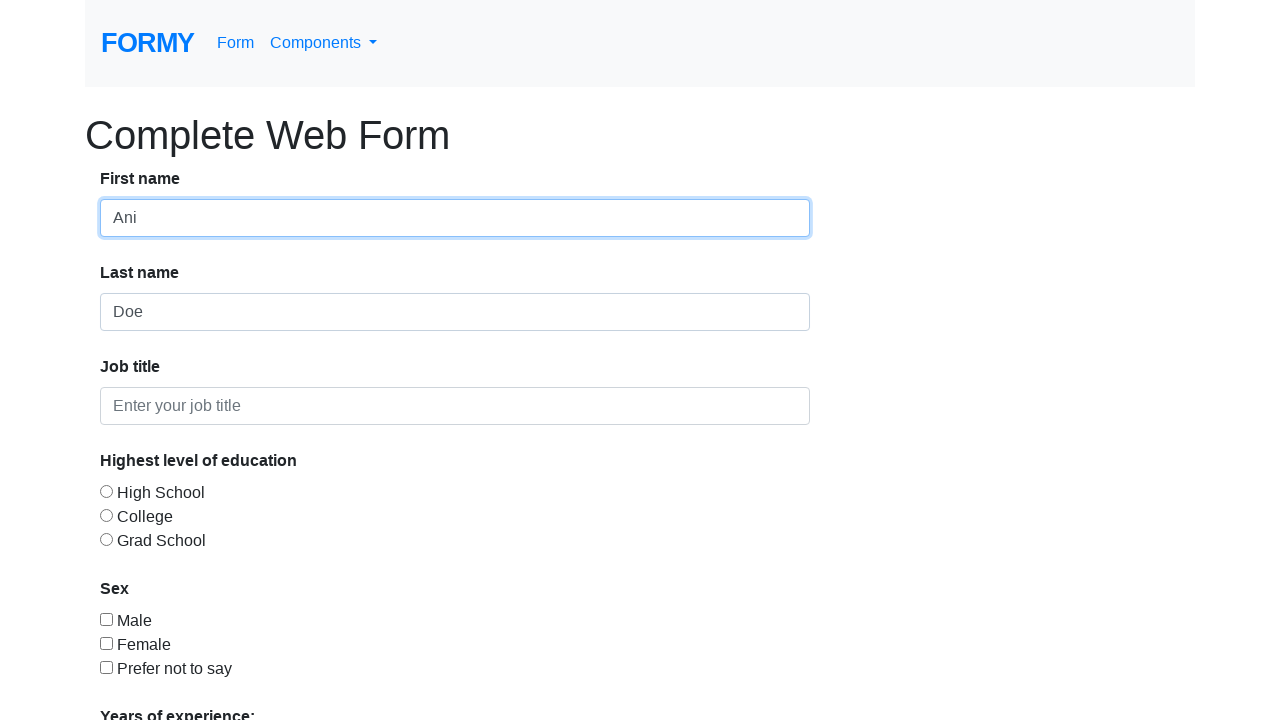

Filled job title field with 'QA' on input#job-title
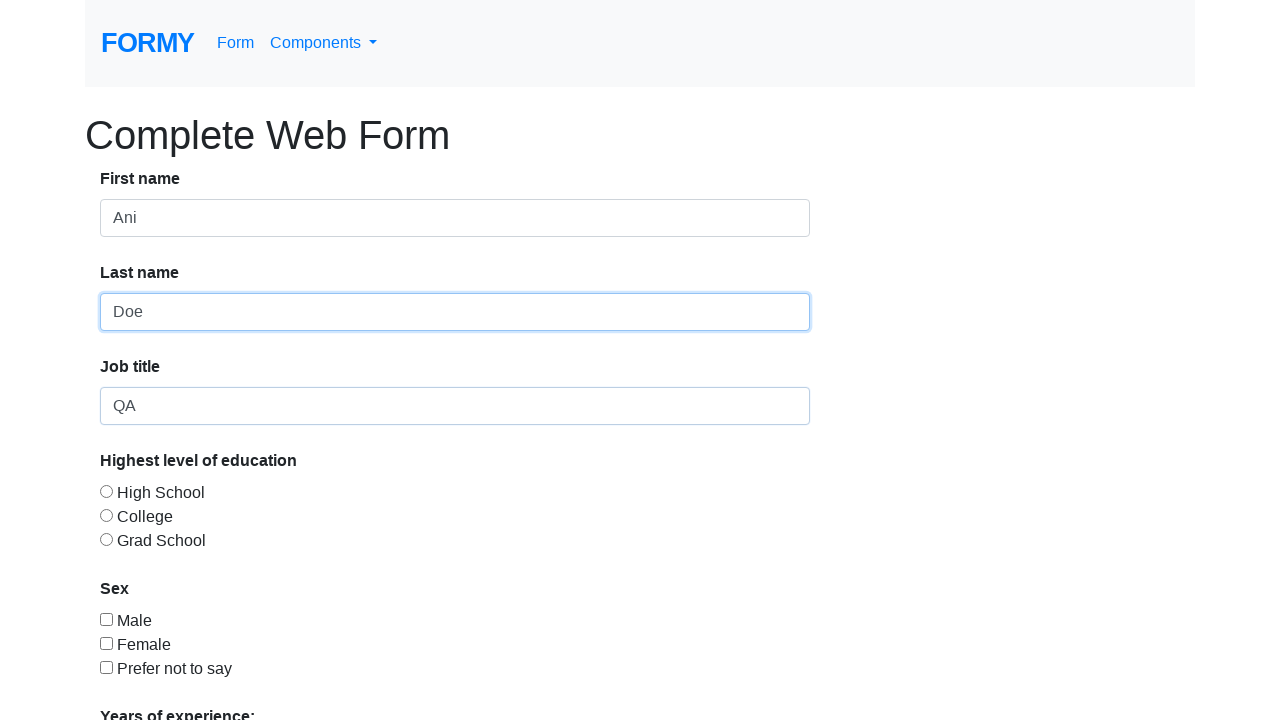

Selected education level radio button at (106, 491) on input#radio-button-1
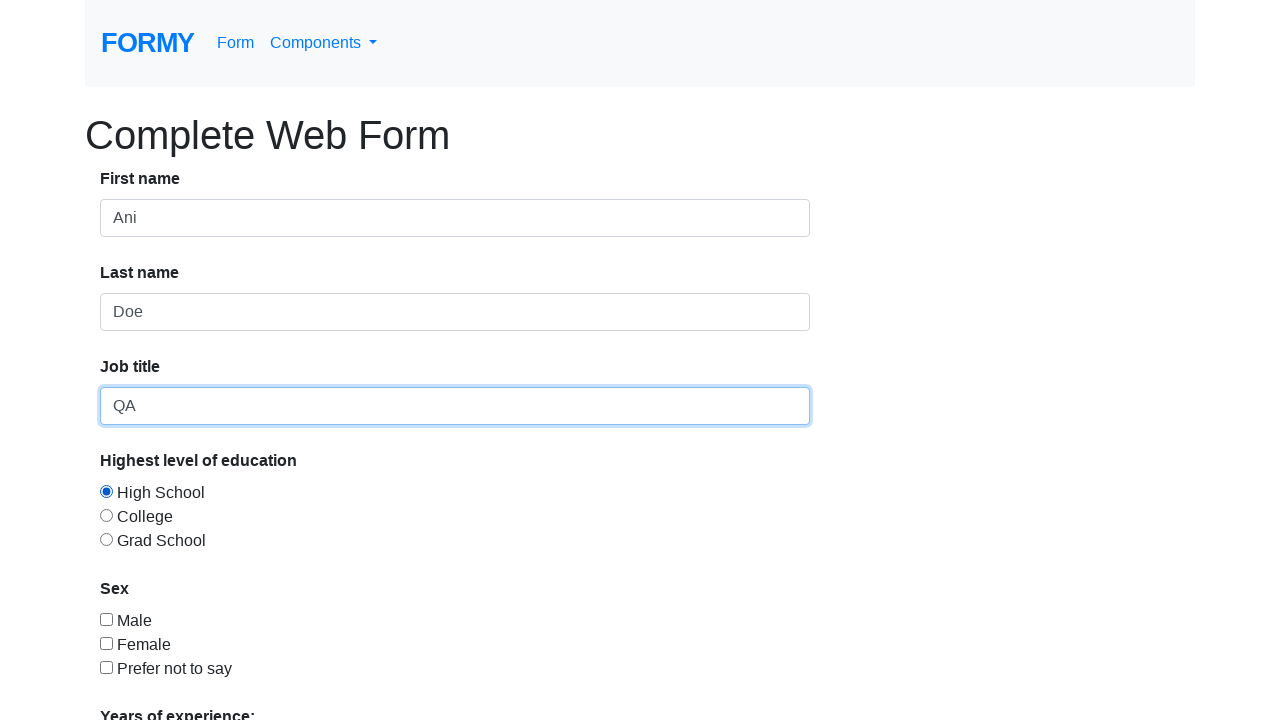

Scrolled down 400px to see more form elements
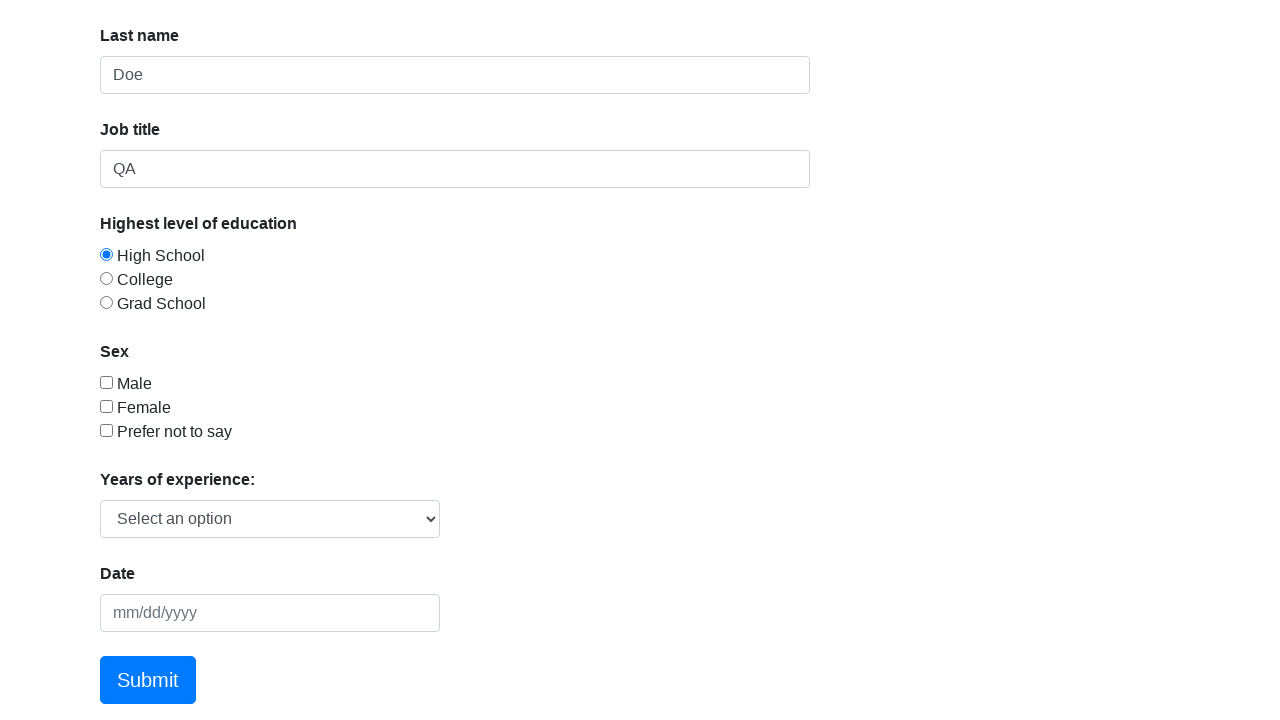

Selected gender checkbox at (106, 430) on input#checkbox-3
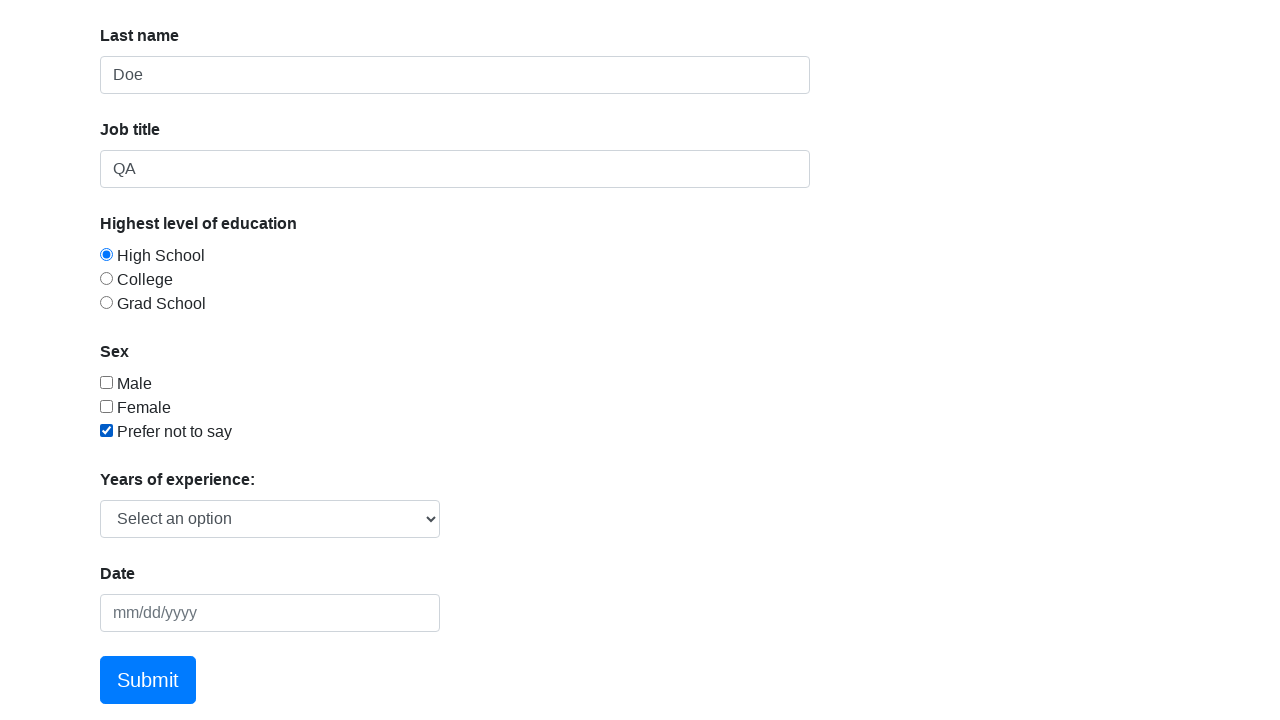

Opened experience dropdown menu at (270, 519) on select#select-menu
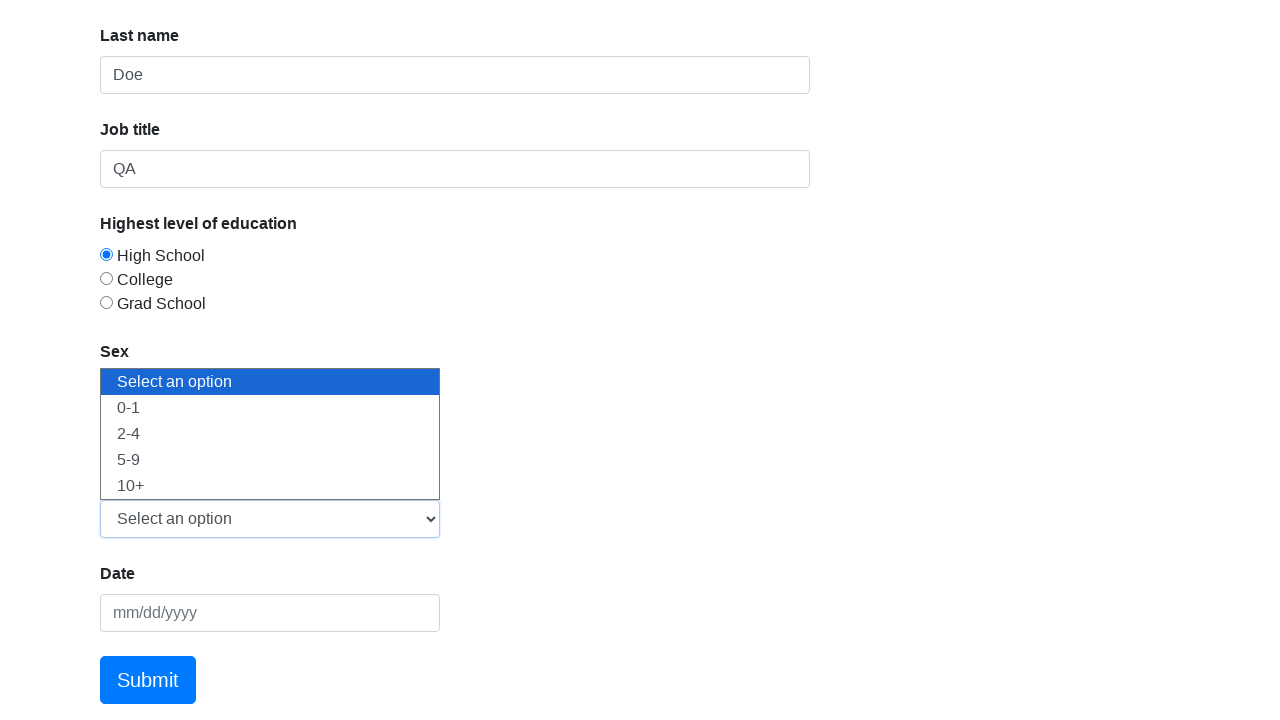

Filled date picker with '03/11/2025' on input#datepicker
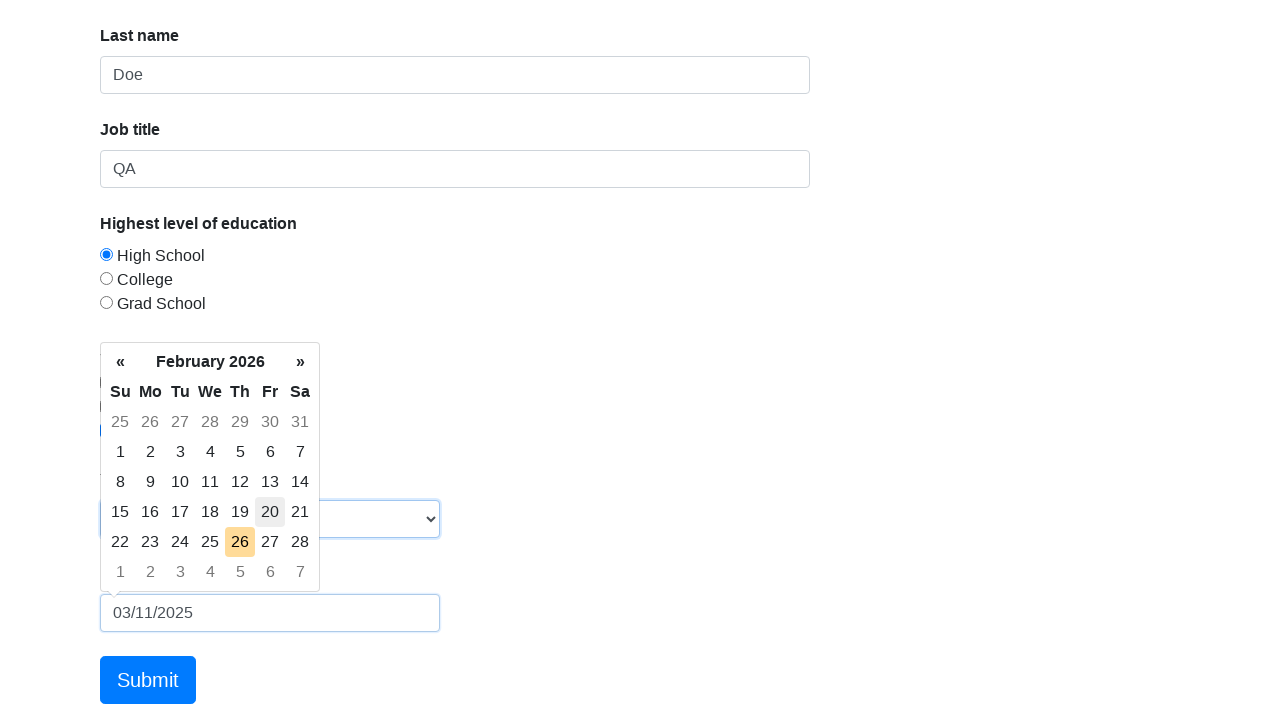

Clicked form submission button at (148, 680) on xpath=/html[1]/body[1]/div[1]/form[1]/div[1]/div[8]/a[1]
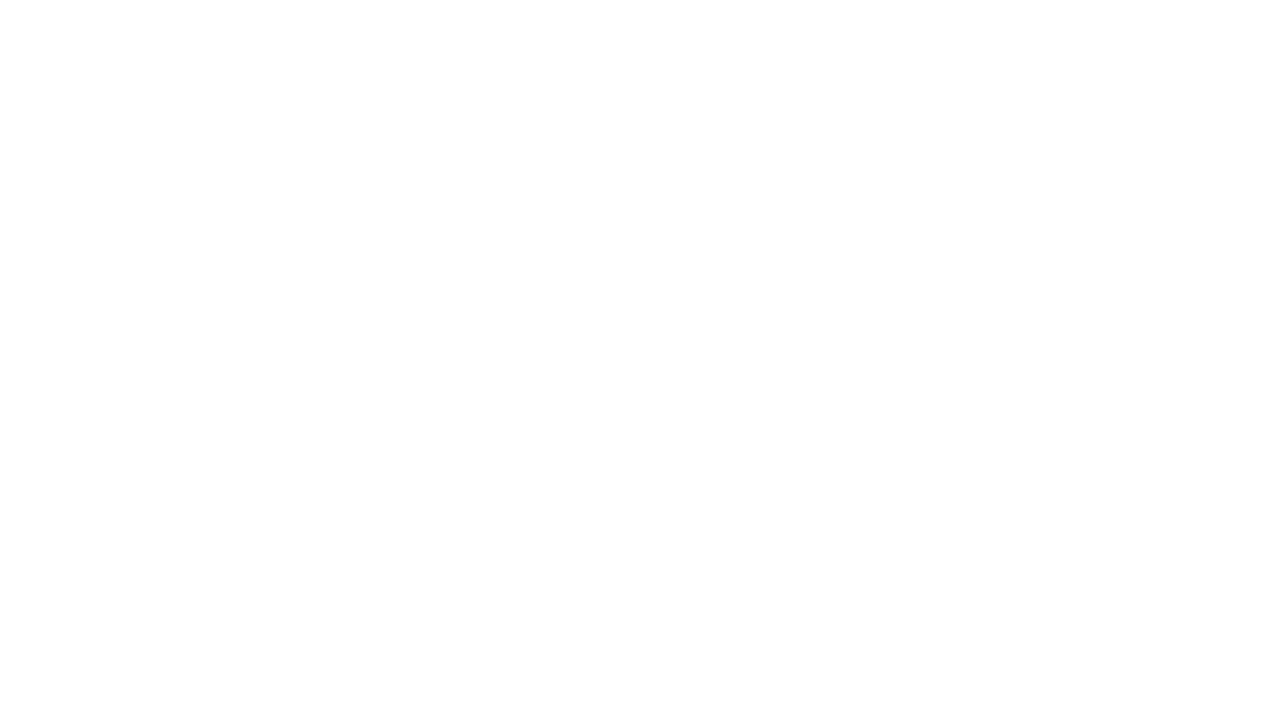

Form submission successful - navigated to thank you page
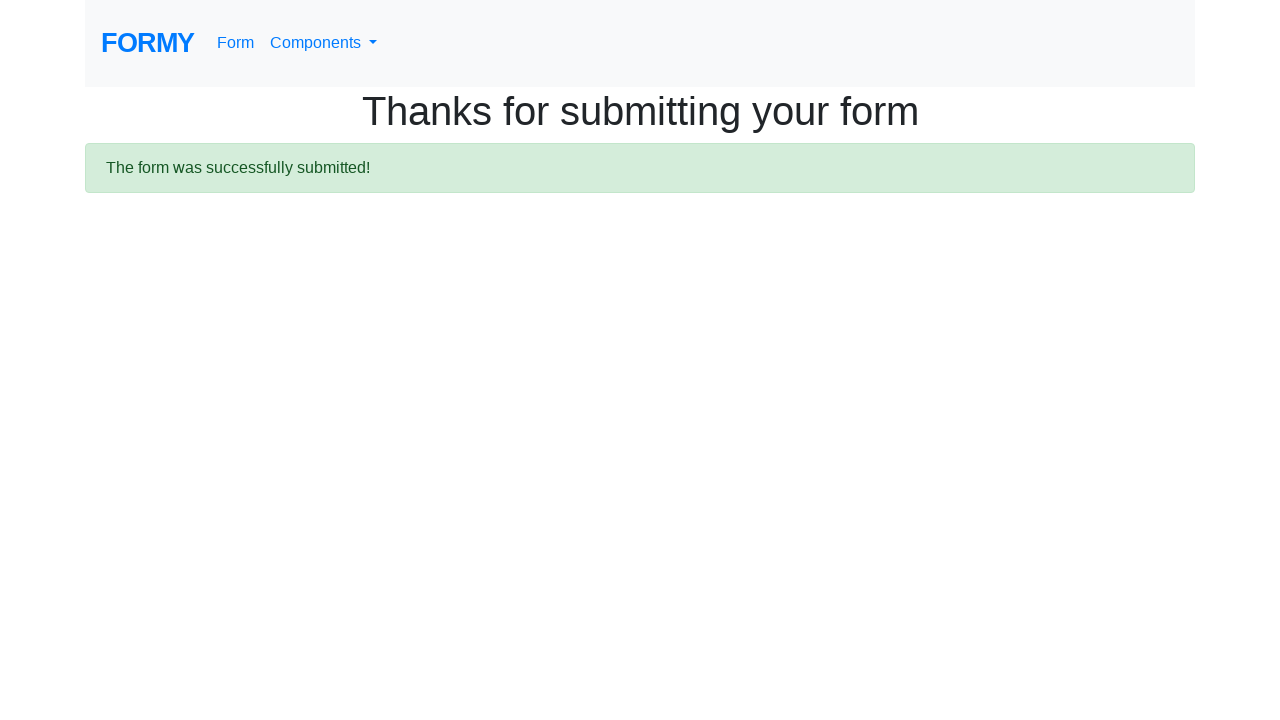

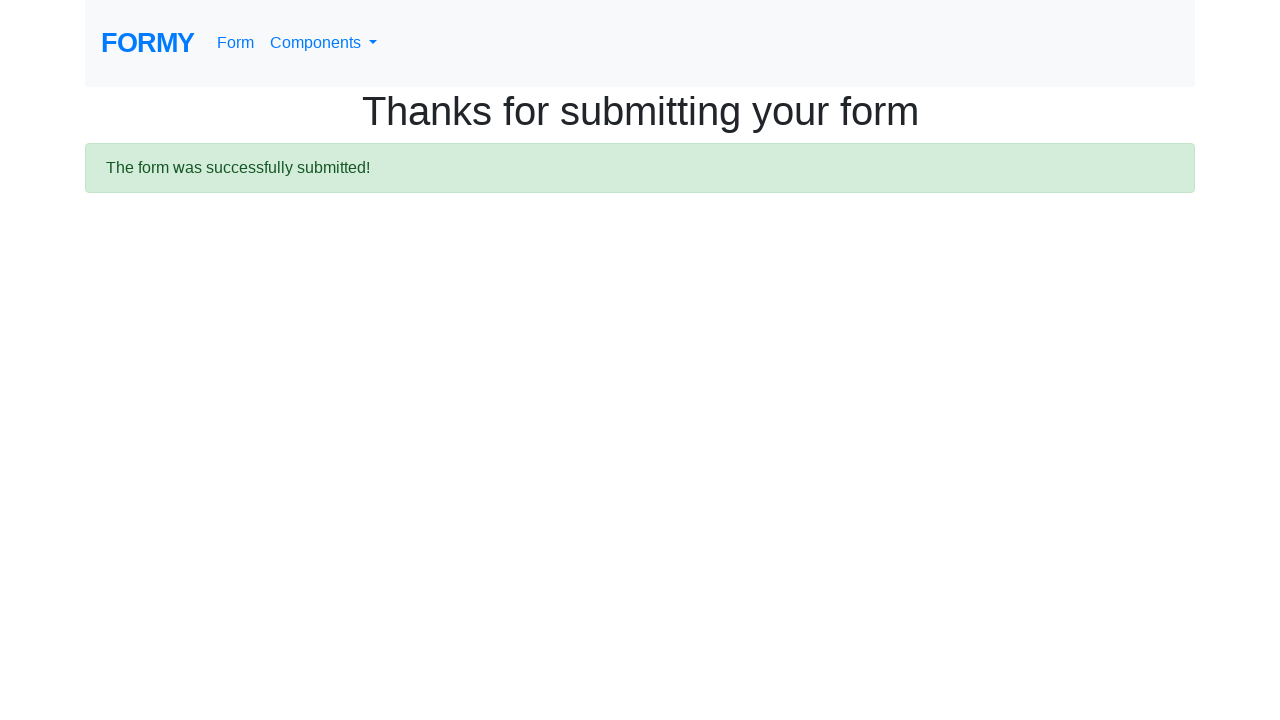